Tests dropdown menu by clicking dropdown button, selecting Facebook, navigating back

Starting URL: http://omayo.blogspot.com/

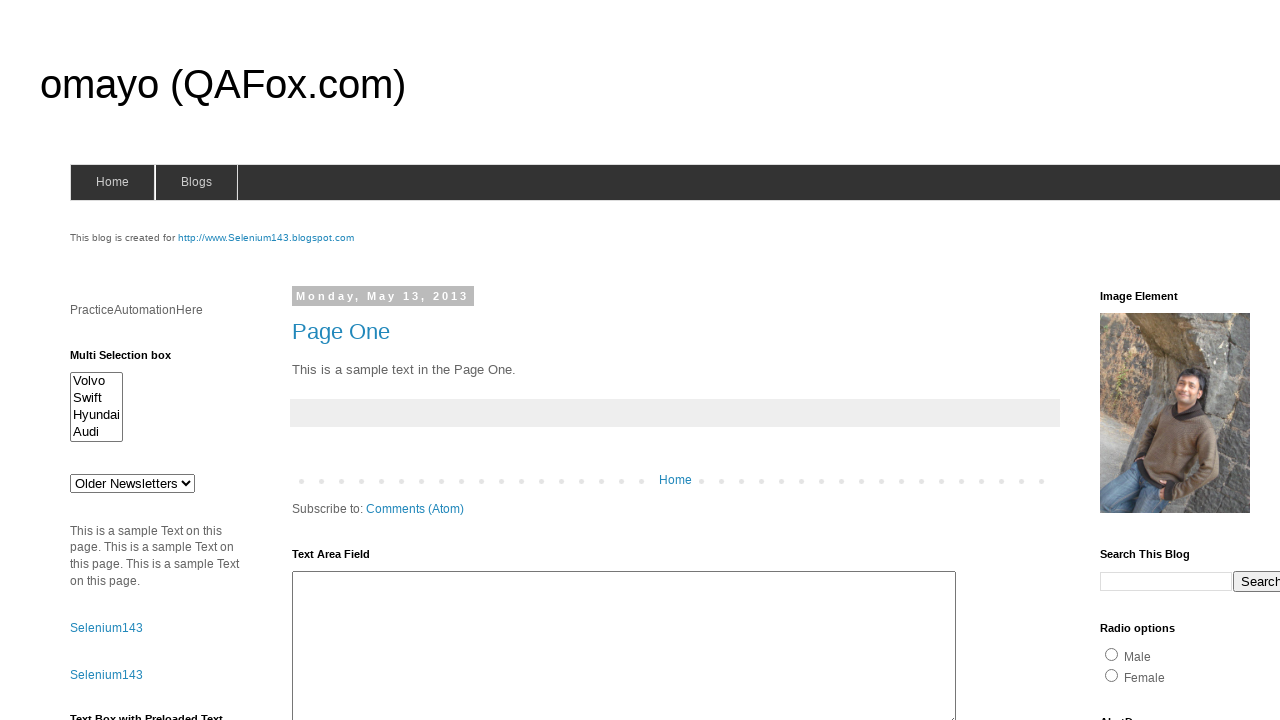

Clicked dropdown button to open menu at (1227, 360) on .dropbtn
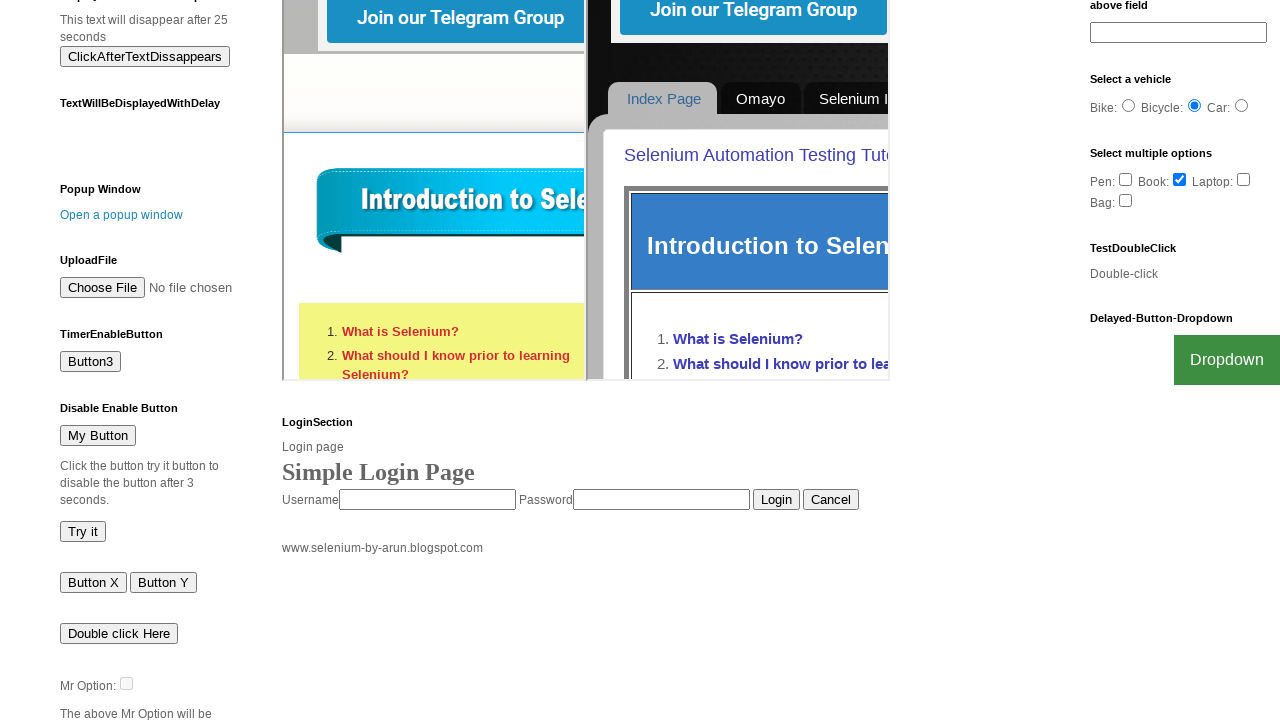

Selected Facebook from dropdown menu at (1200, 700) on text=Facebook
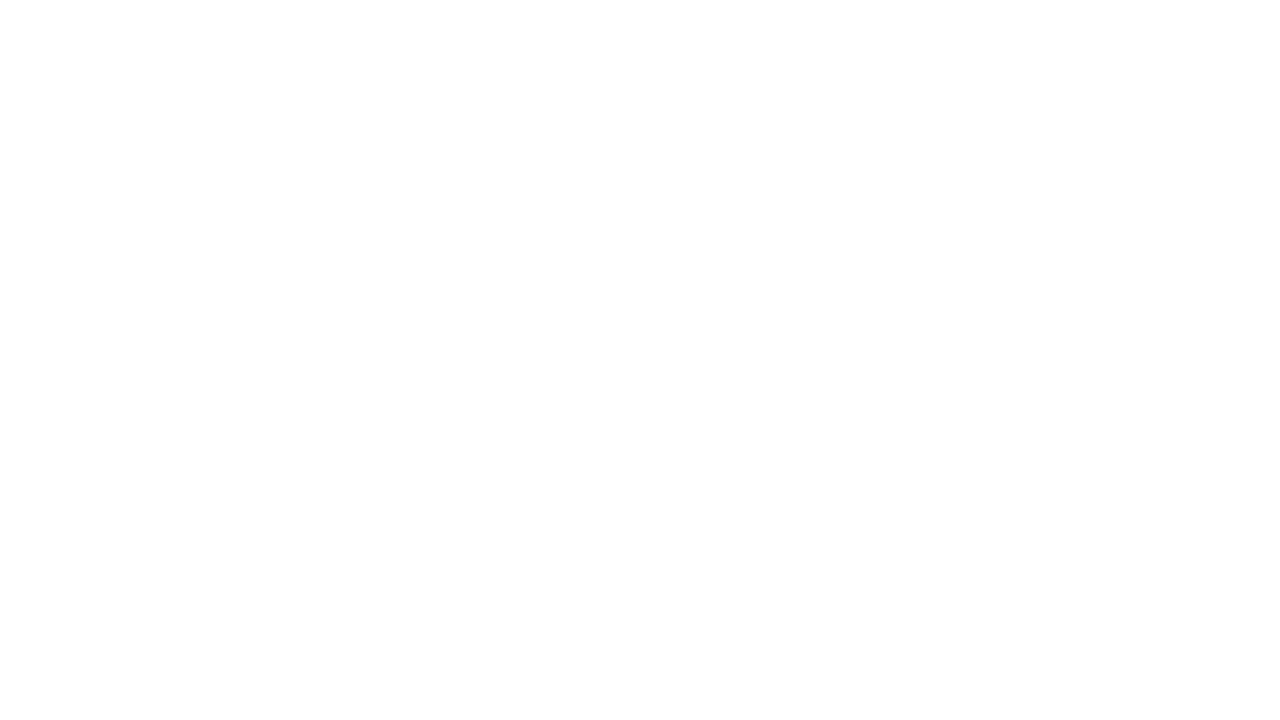

Navigated back to previous page
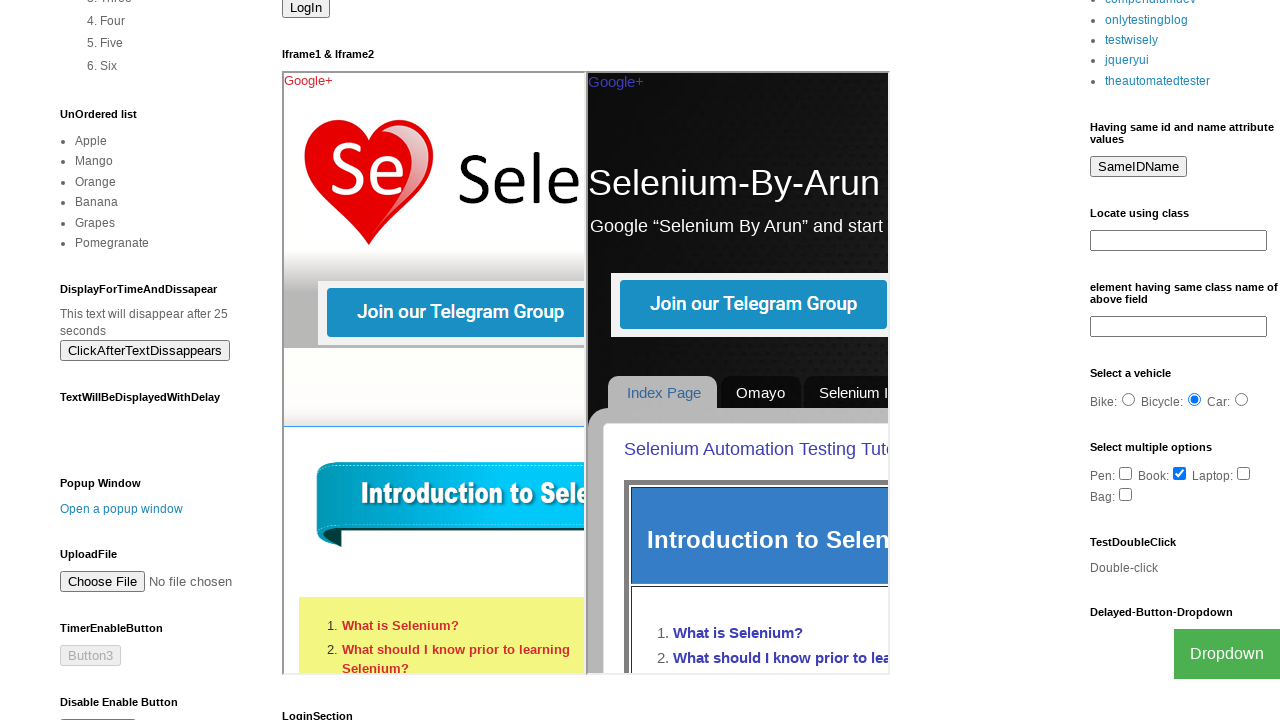

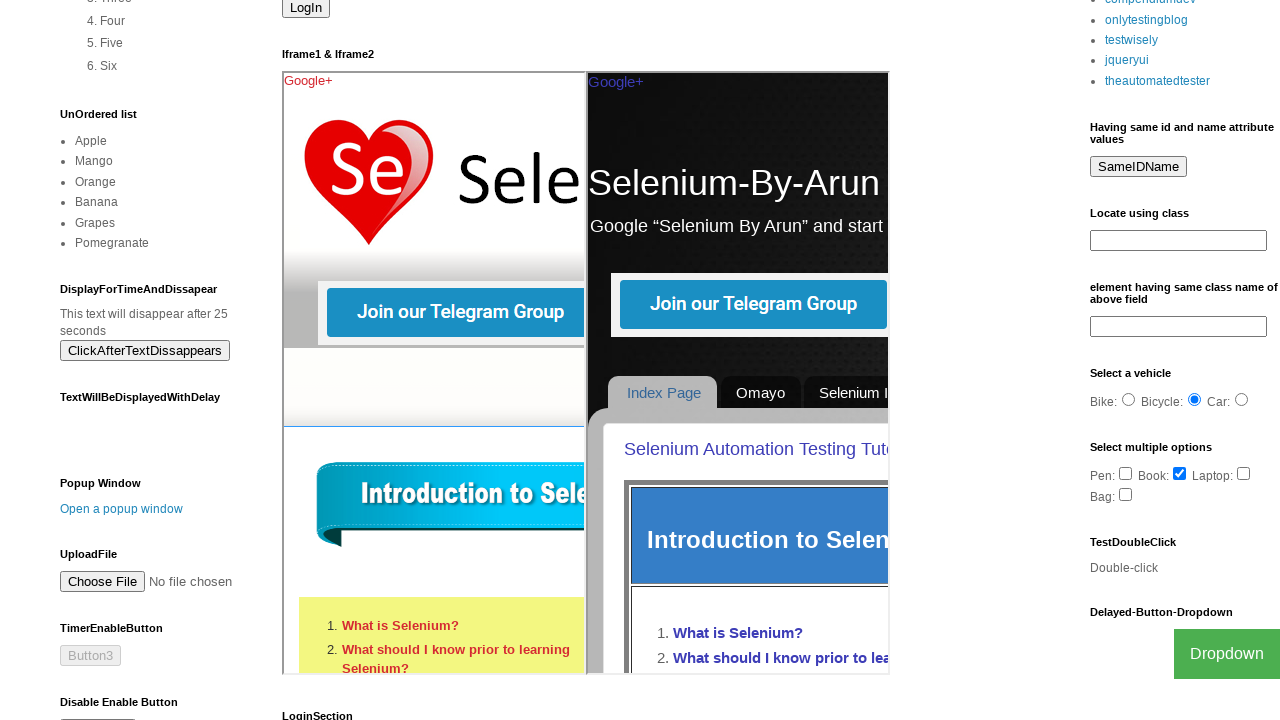